Navigates to EMI calculator website, scrolls down to the bar chart section, and hovers over a specific data point on the chart to trigger tooltip display

Starting URL: https://emicalculator.net/

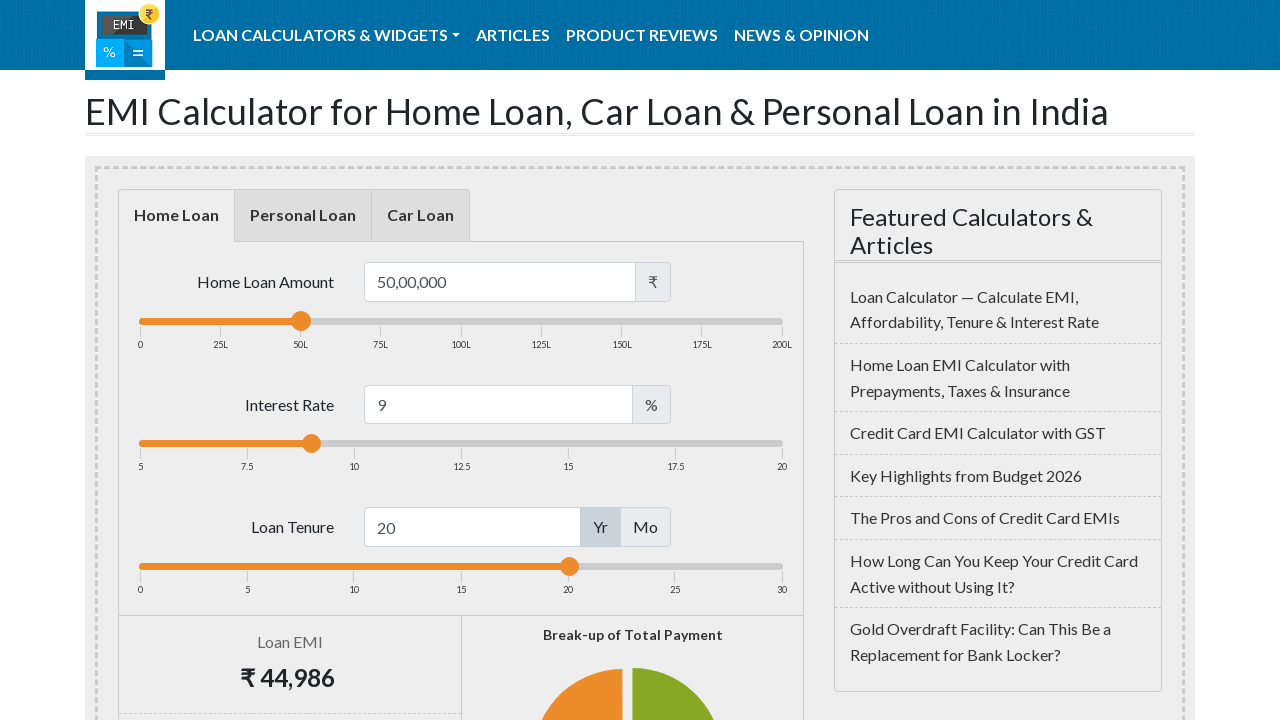

Scrolled down 1300 pixels to reach the EMI bar chart section
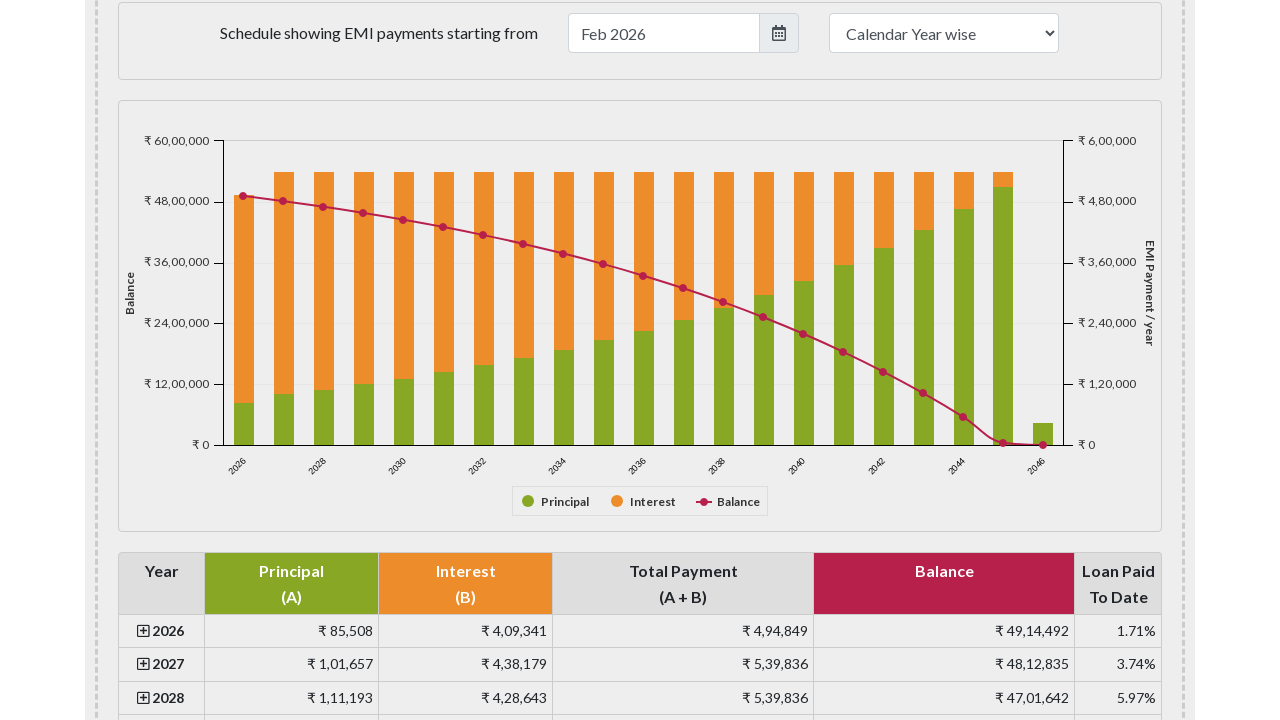

Located the 4th data point in the EMI bar chart
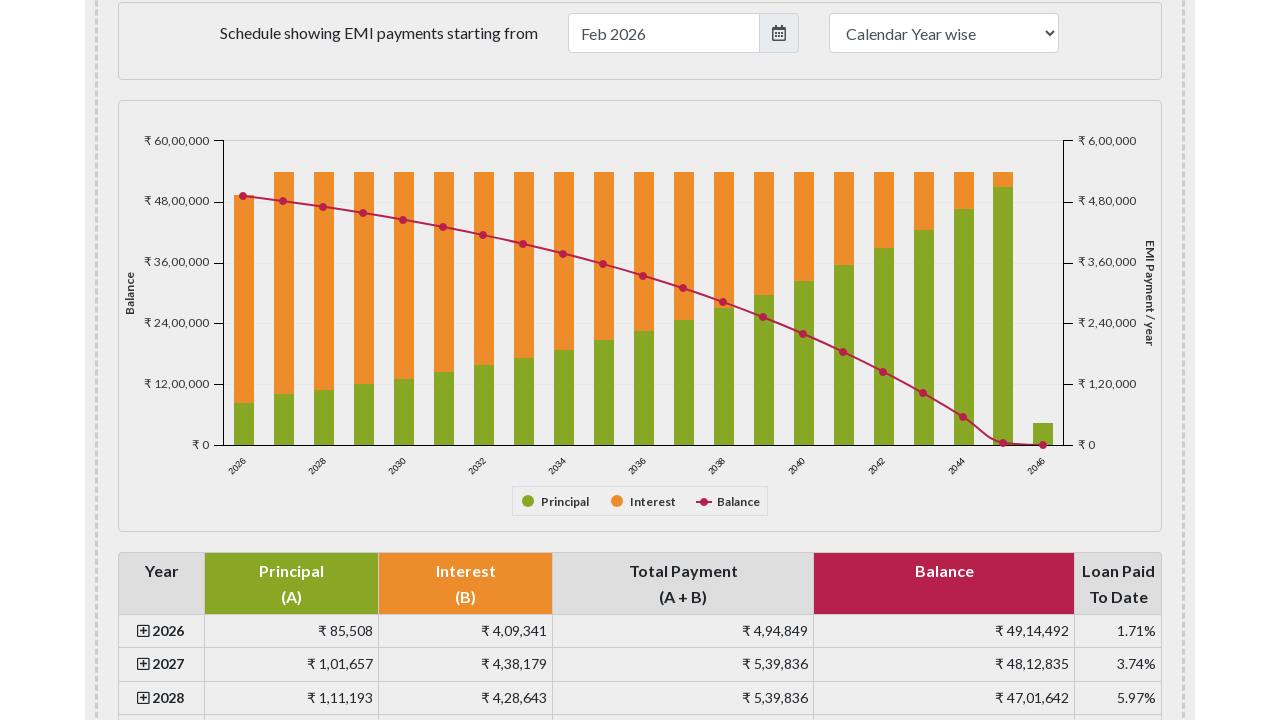

Hovered over the 4th data point to trigger tooltip display at (363, 213) on xpath=//div[@id='emibarchart']//*[name()='svg']//*[name()='g' and @class='highch
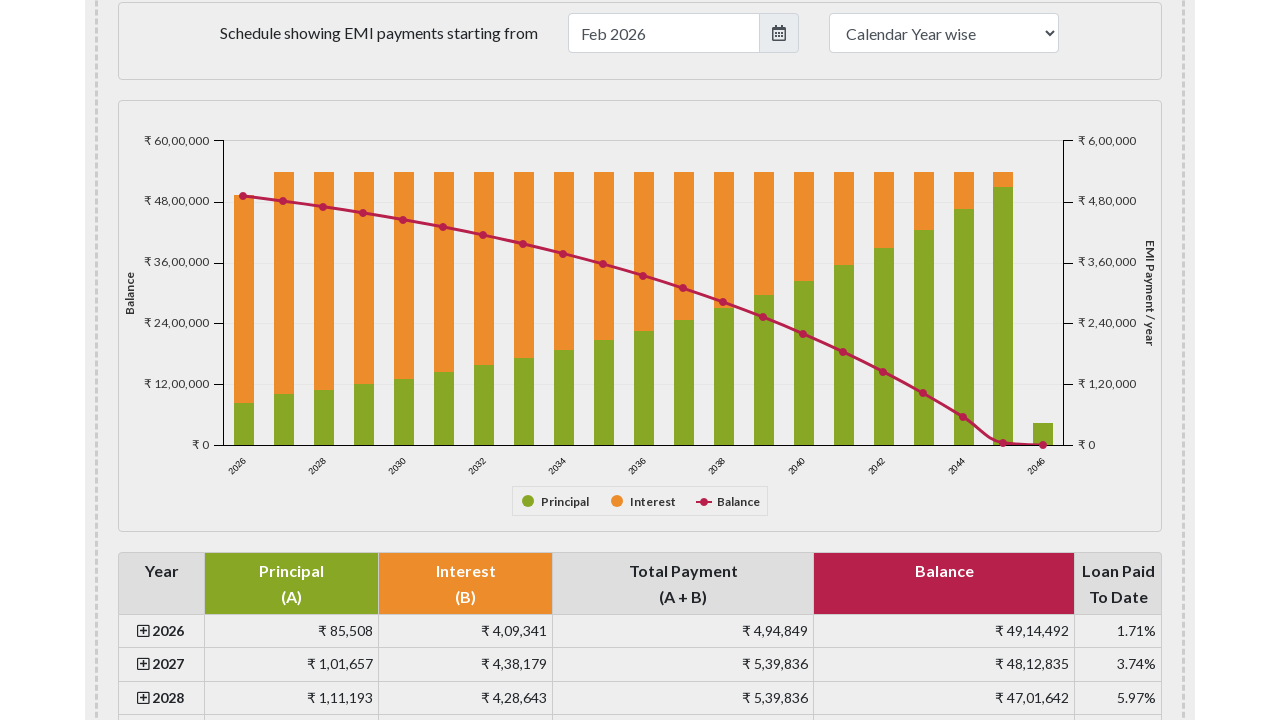

Waited 1 second for tooltip to appear
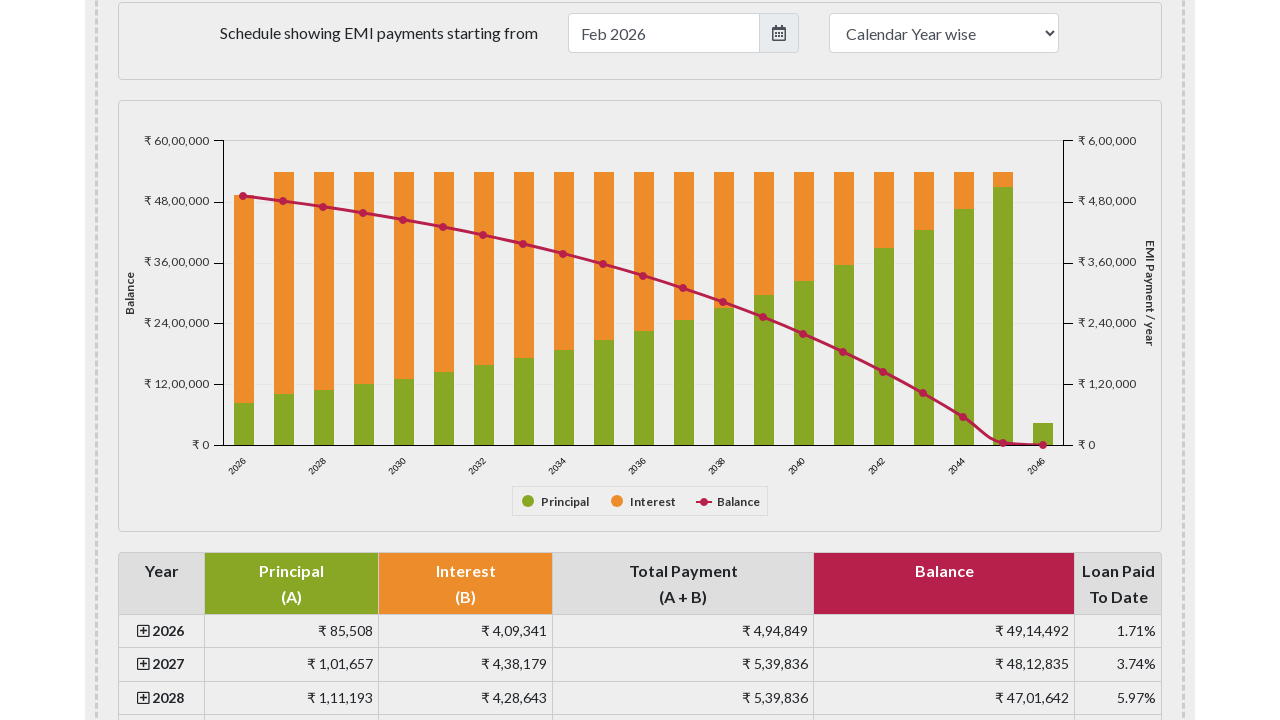

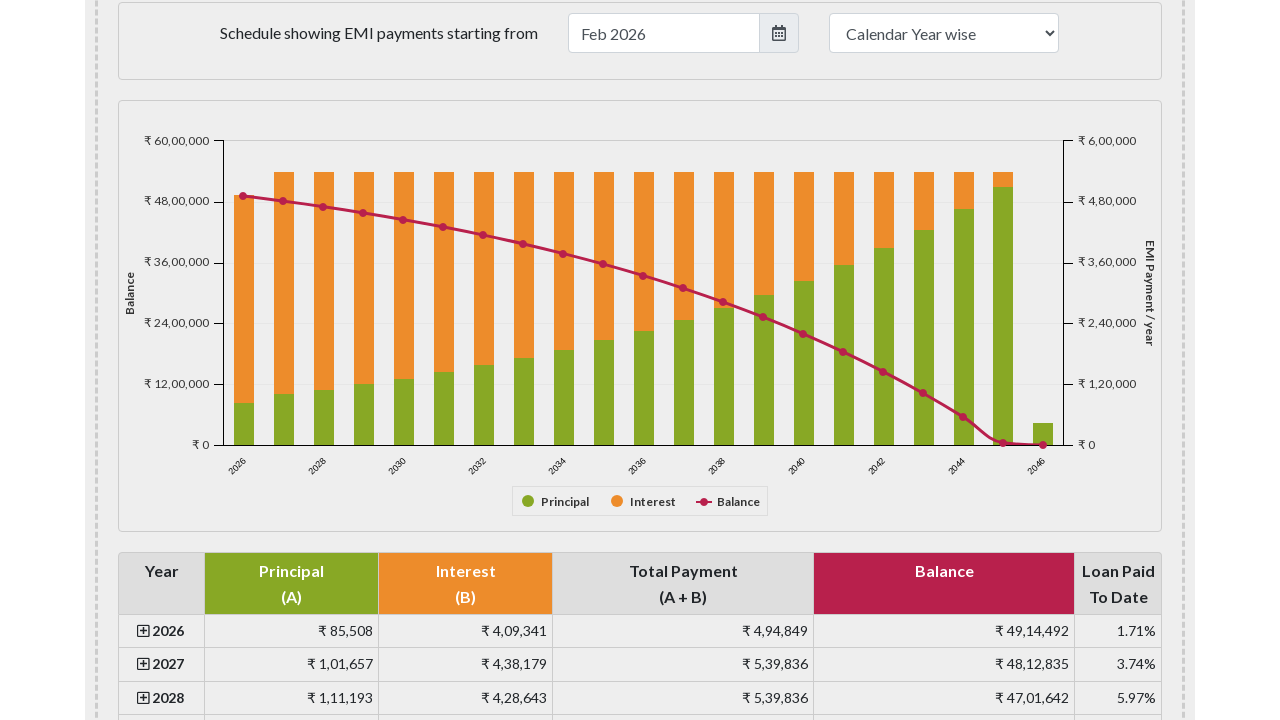